Tests the product search functionality by searching for 'Winter' products and verifying that all returned product titles contain the search term.

Starting URL: https://www.automationexercise.com/

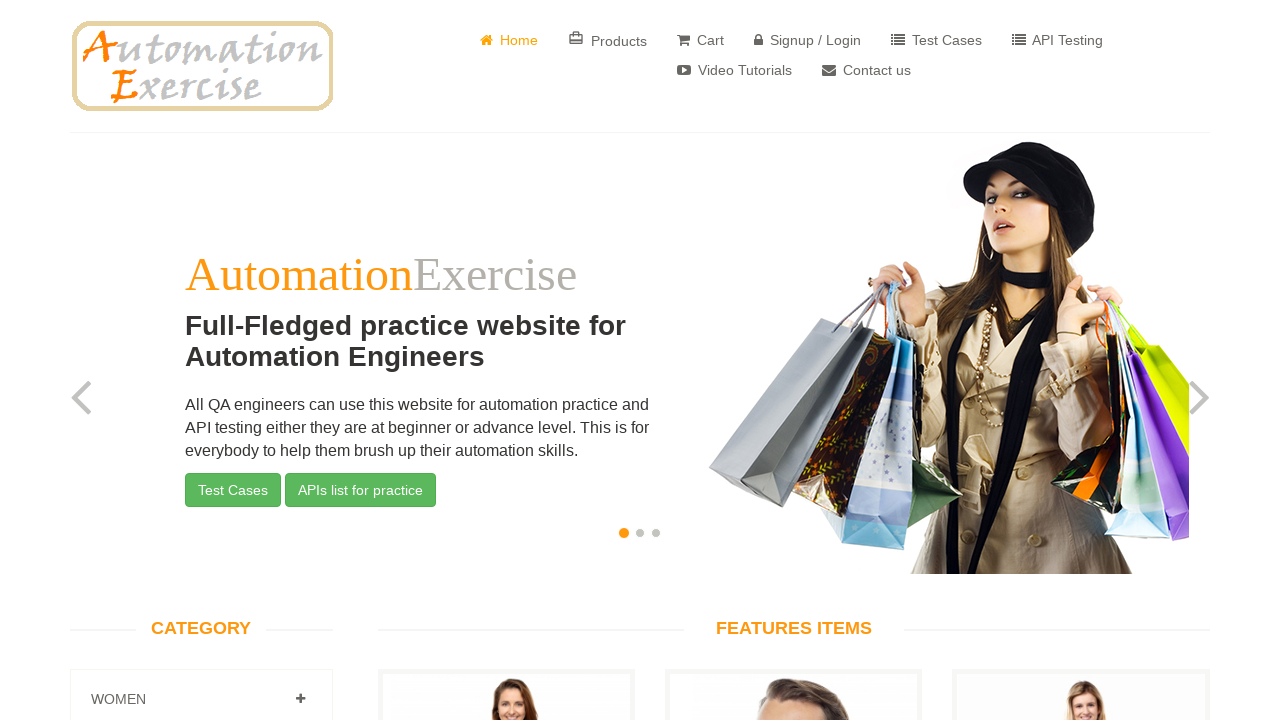

Verified homepage logo is visible
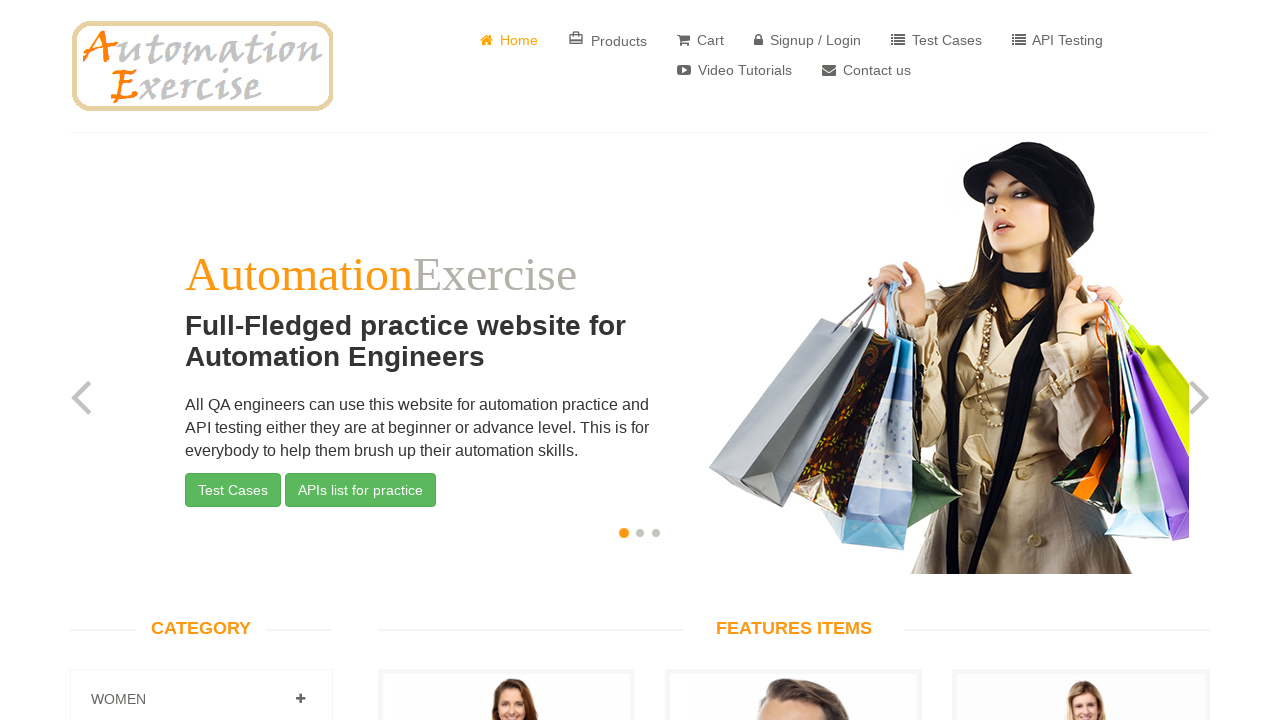

Verified navbar is visible
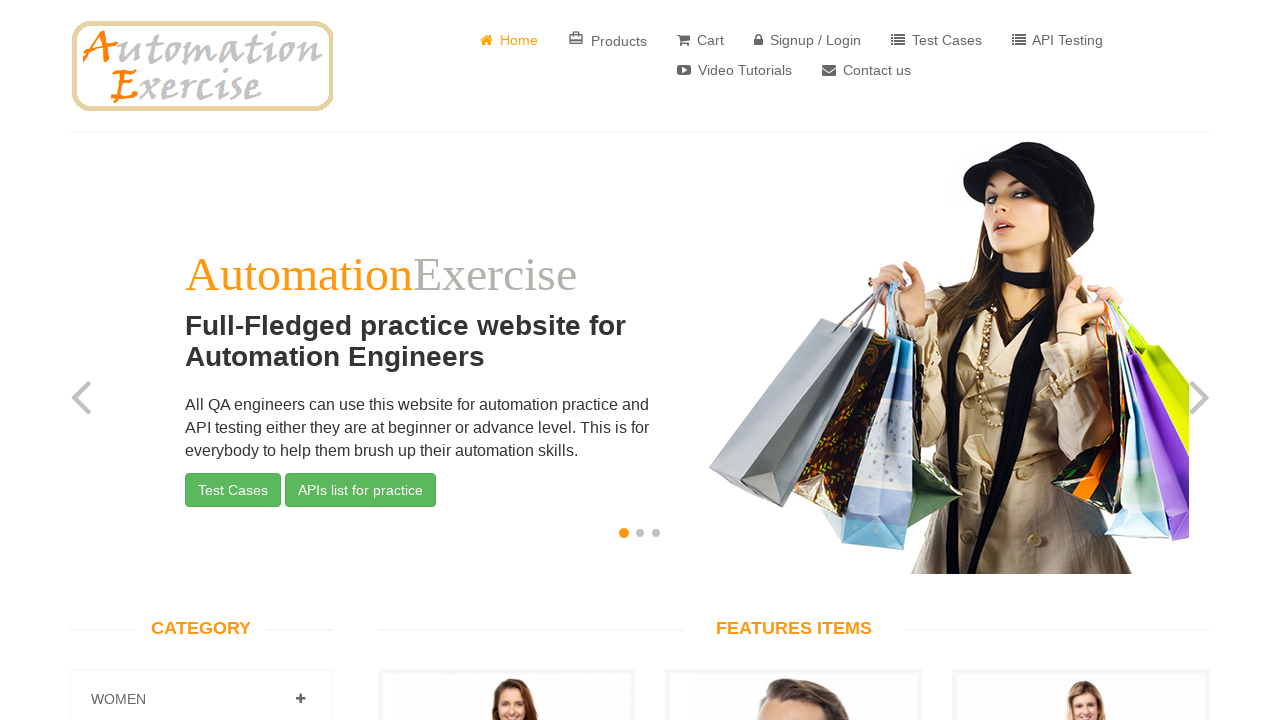

Clicked on Products button in navigation at (608, 40) on a[href='/products']
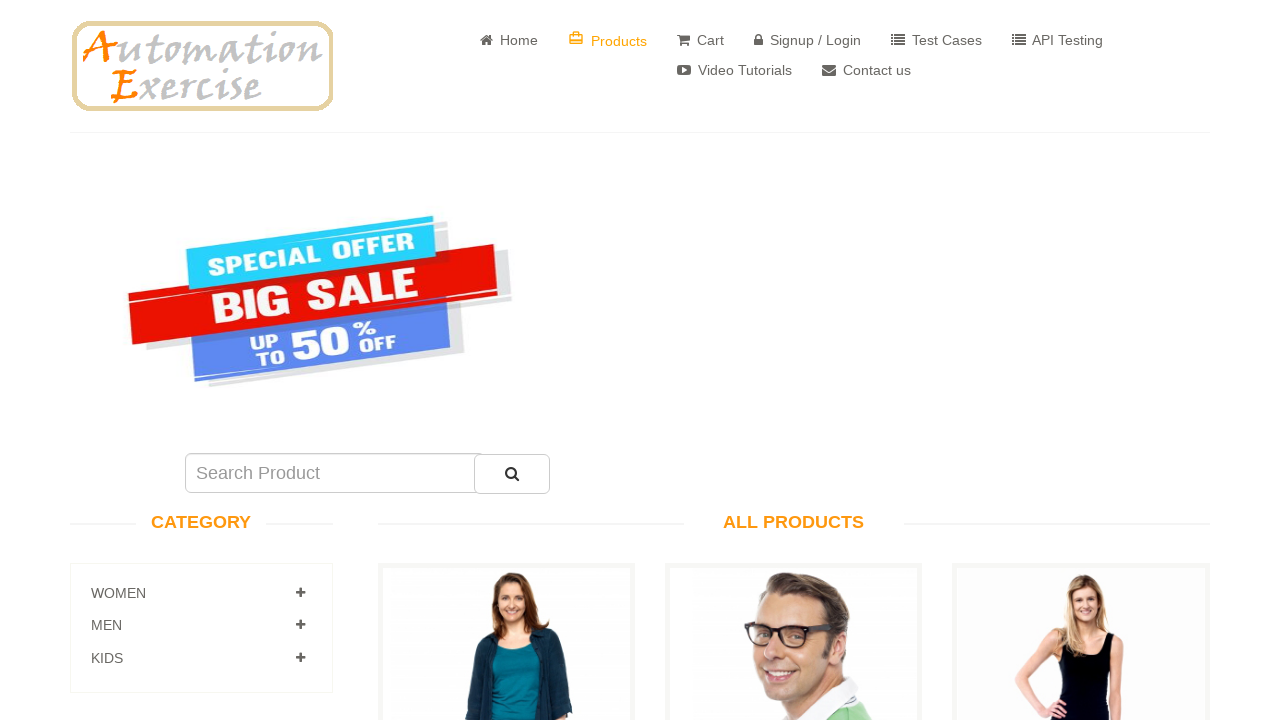

All Products page loaded successfully
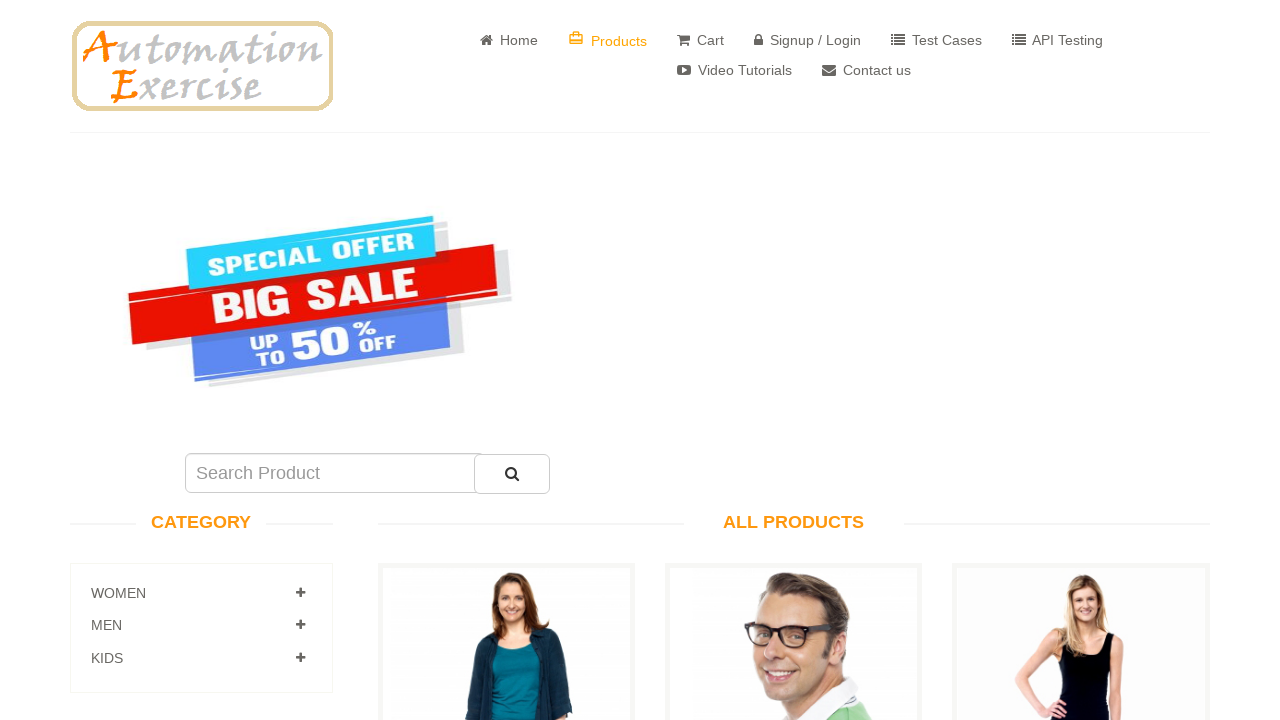

Verified 34 products are displayed on the page
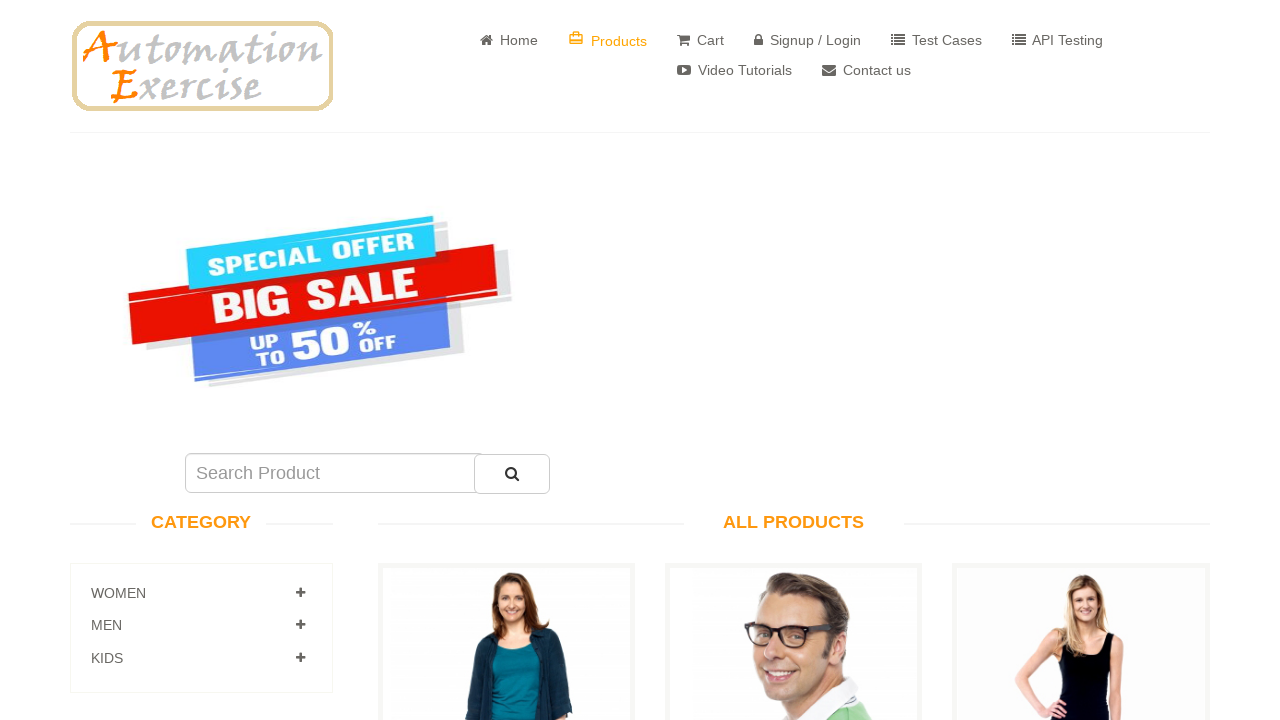

Filled search field with 'Winter' on #search_product
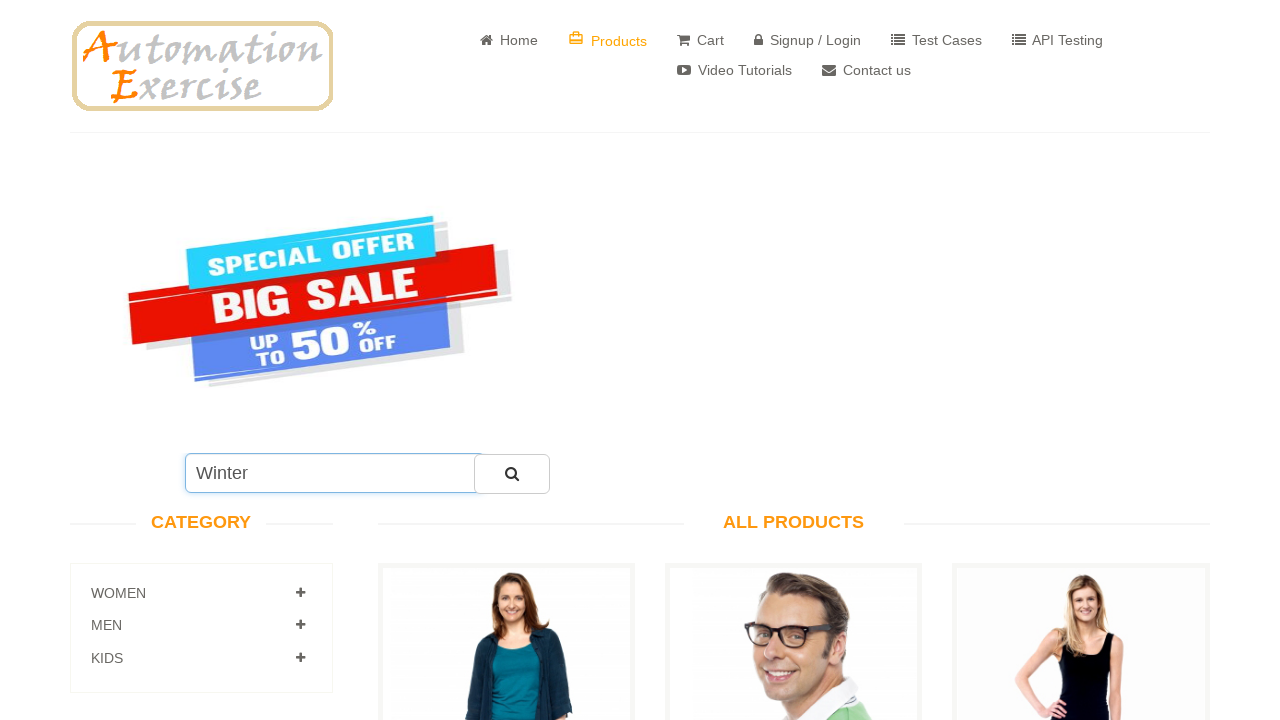

Clicked submit search button at (512, 474) on #submit_search
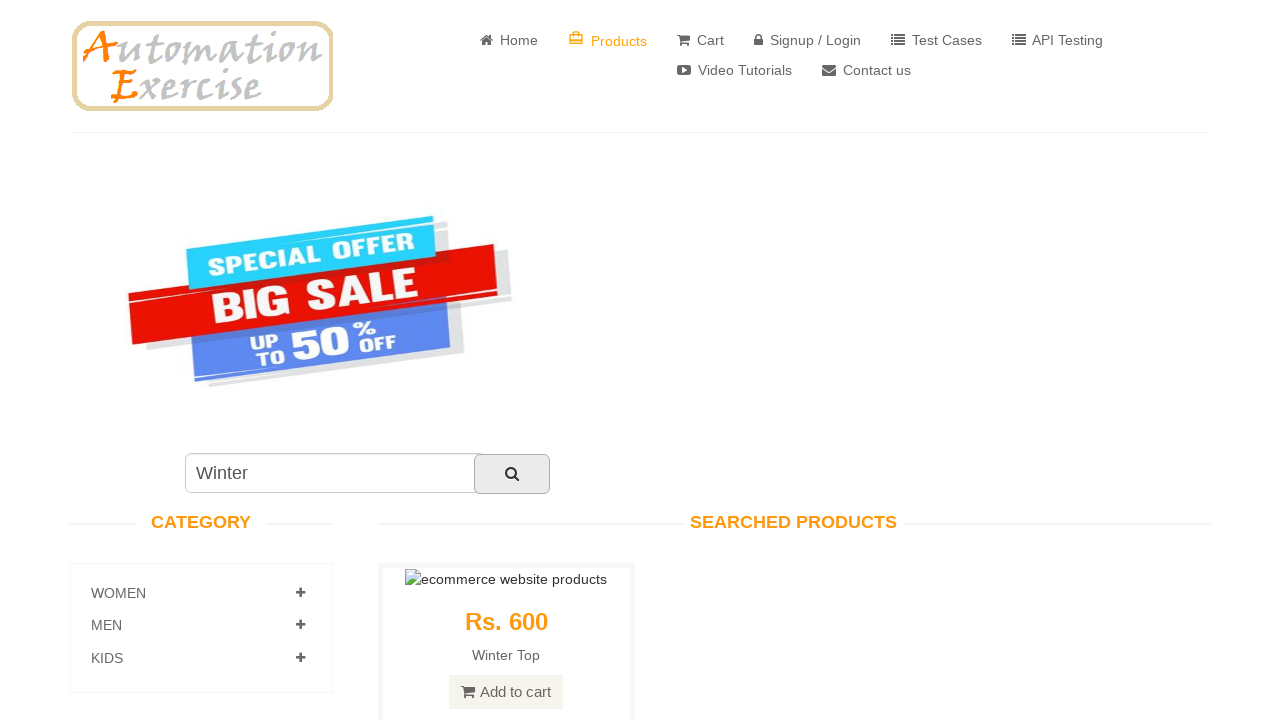

Search results loaded
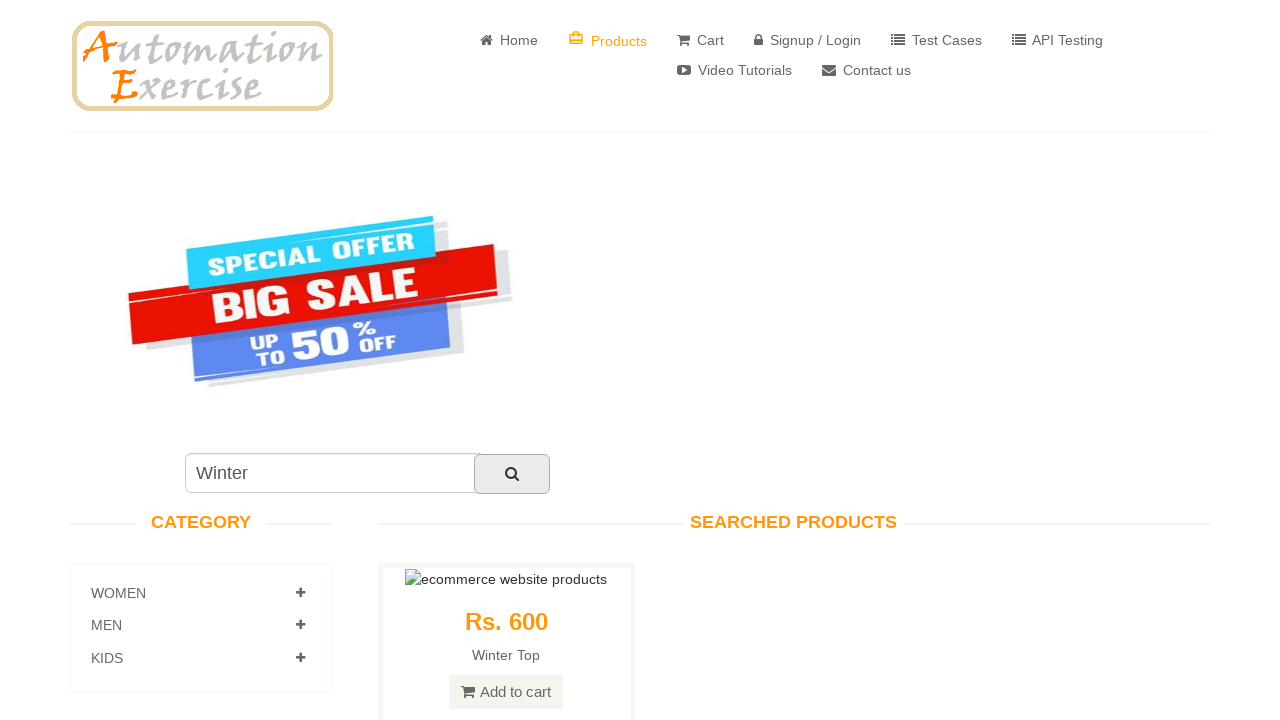

Retrieved 1 product titles from search results
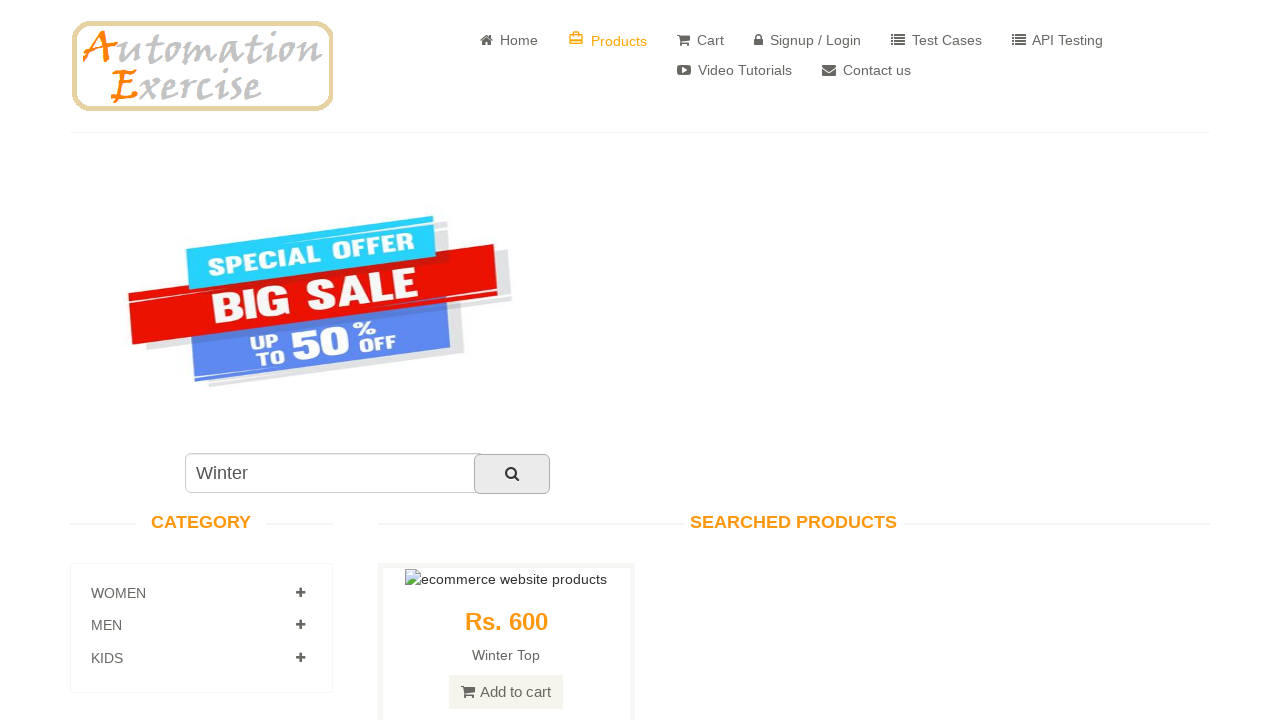

Verified product title 'Winter Top' contains search term 'Winter'
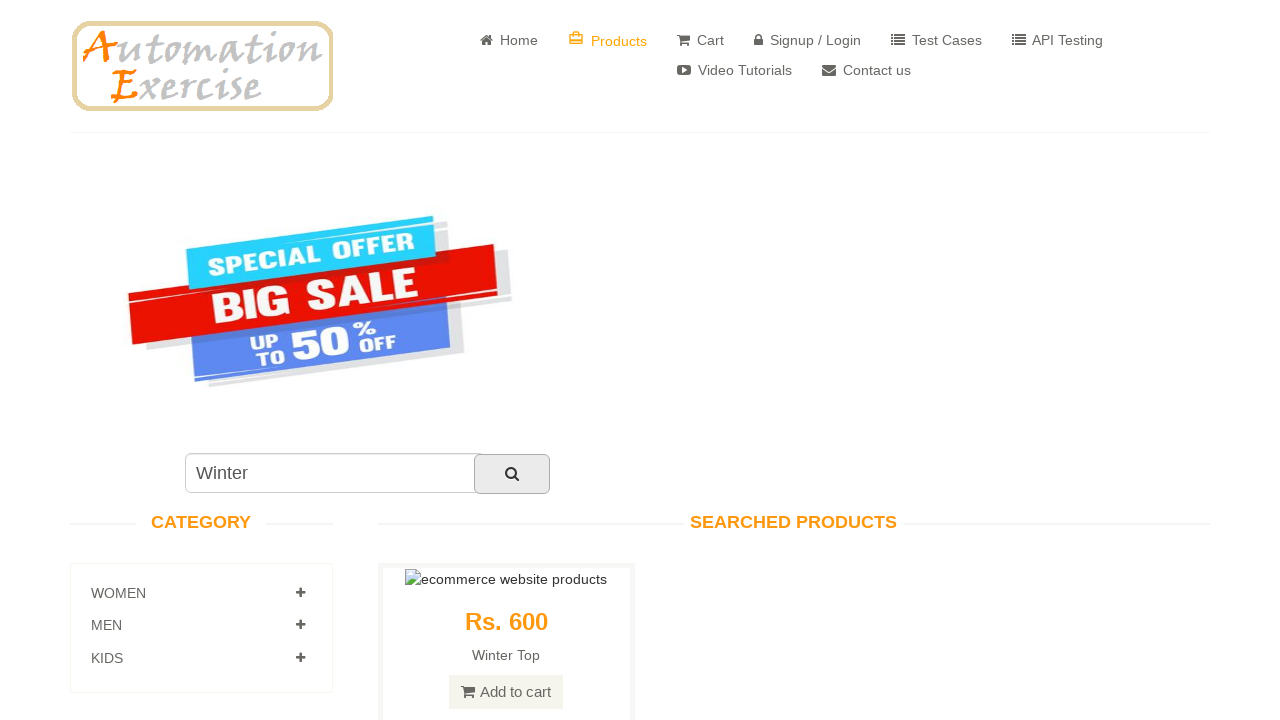

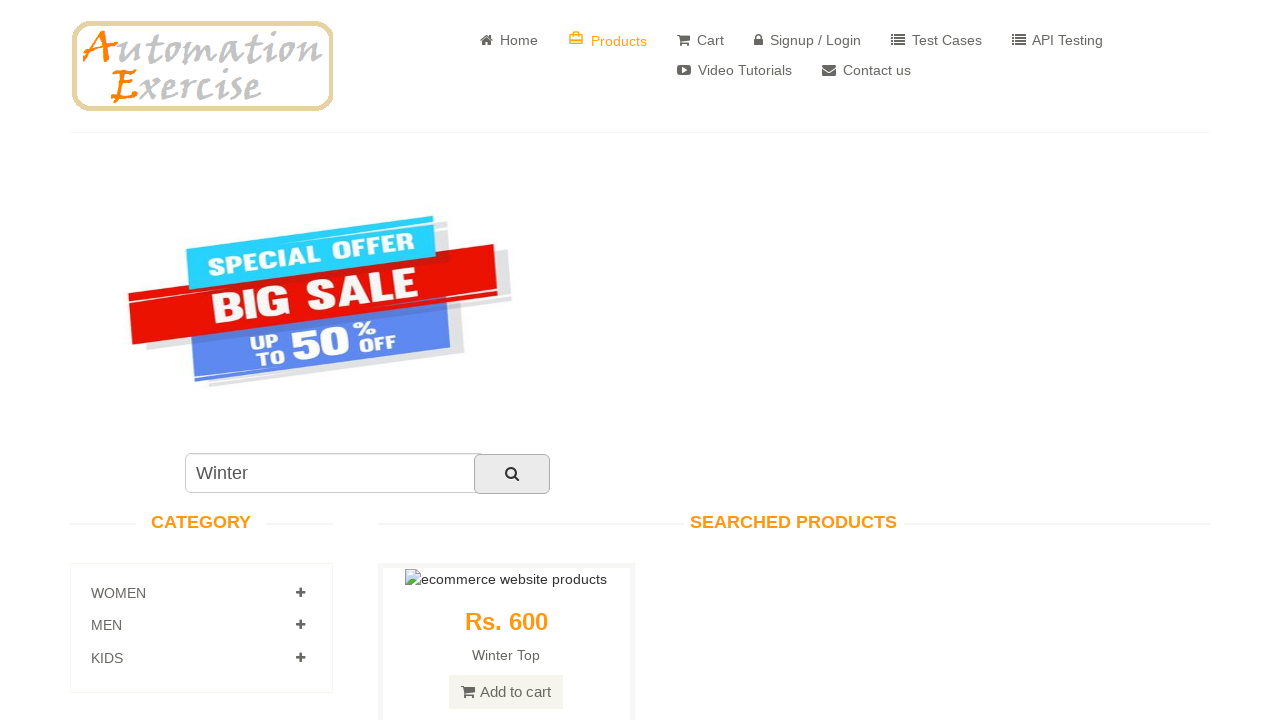